Tests clicking a sequence of dynamically appearing buttons and verifying all buttons are clicked

Starting URL: https://testpages.eviltester.com/styled/dynamic-buttons-simple.html

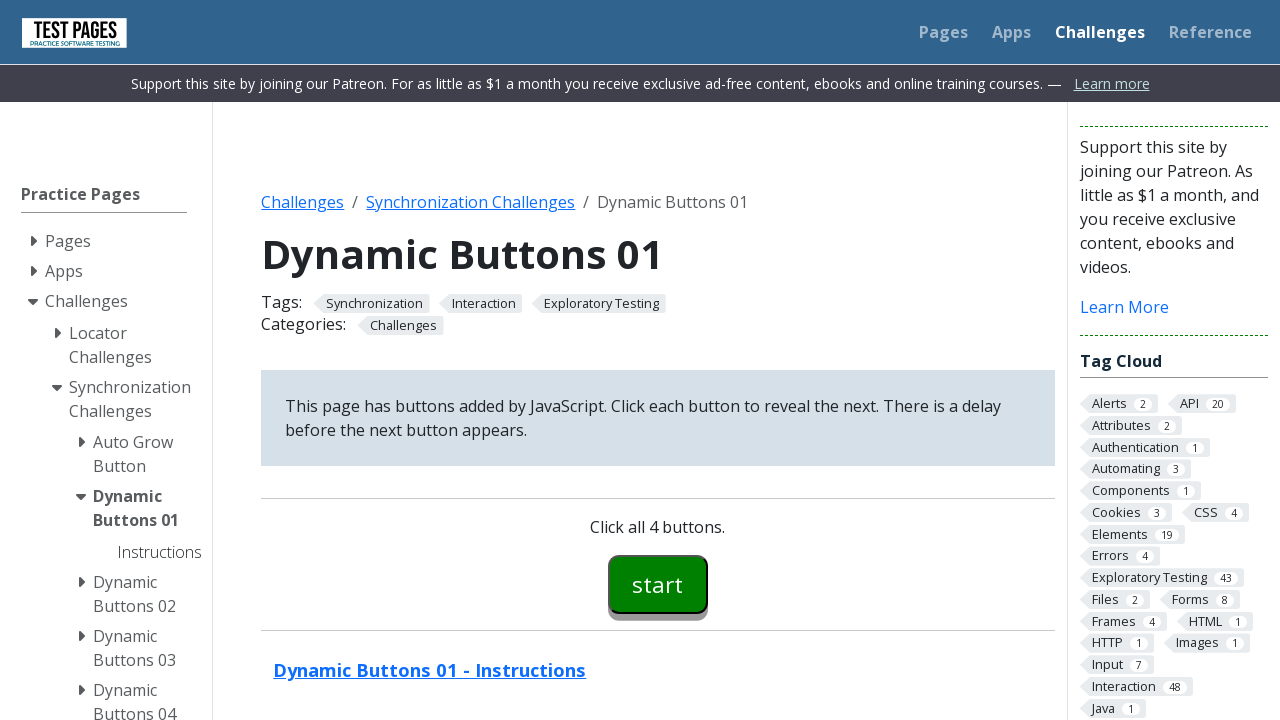

Clicked button00 at (658, 584) on #button00
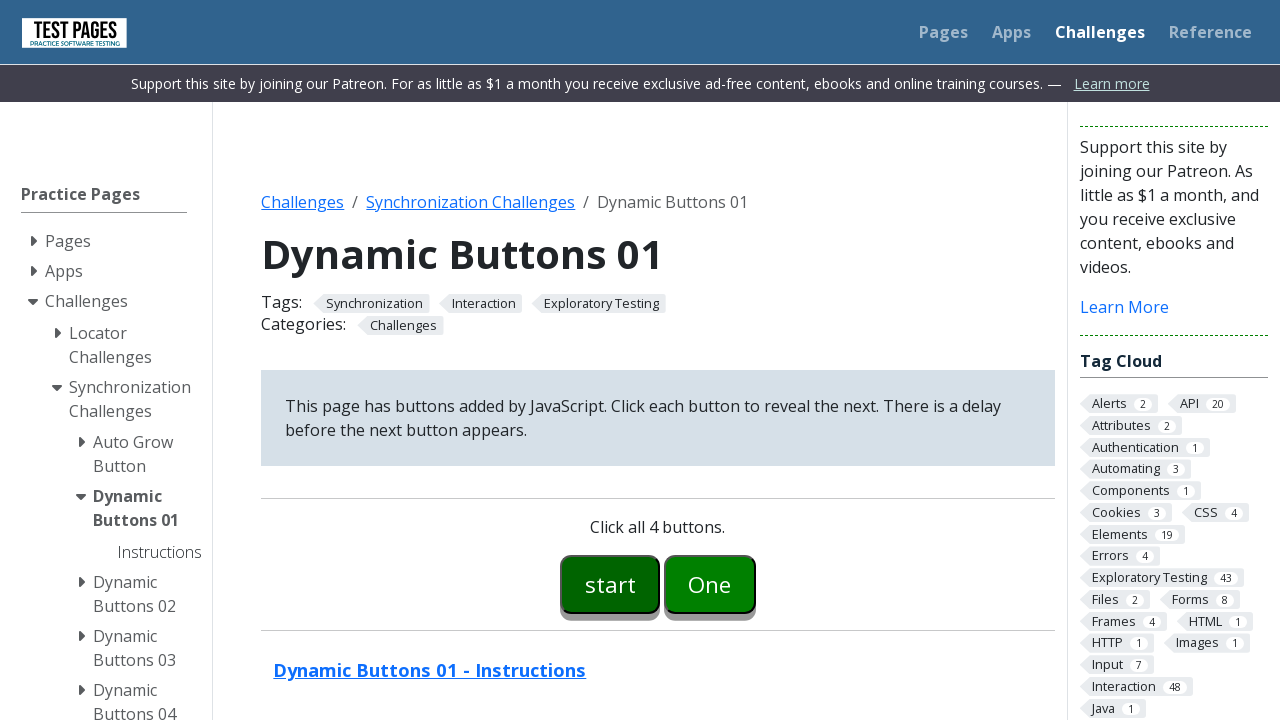

Clicked button01 at (710, 584) on #button01
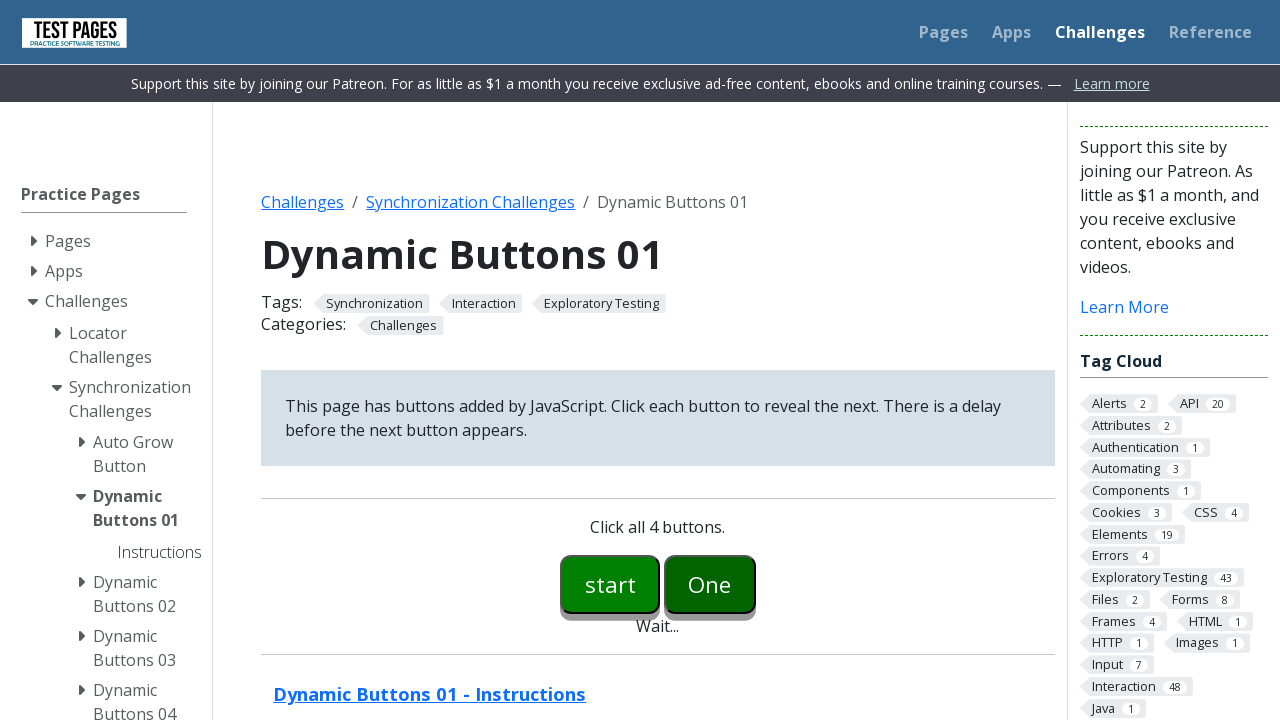

Waited for button02 to appear
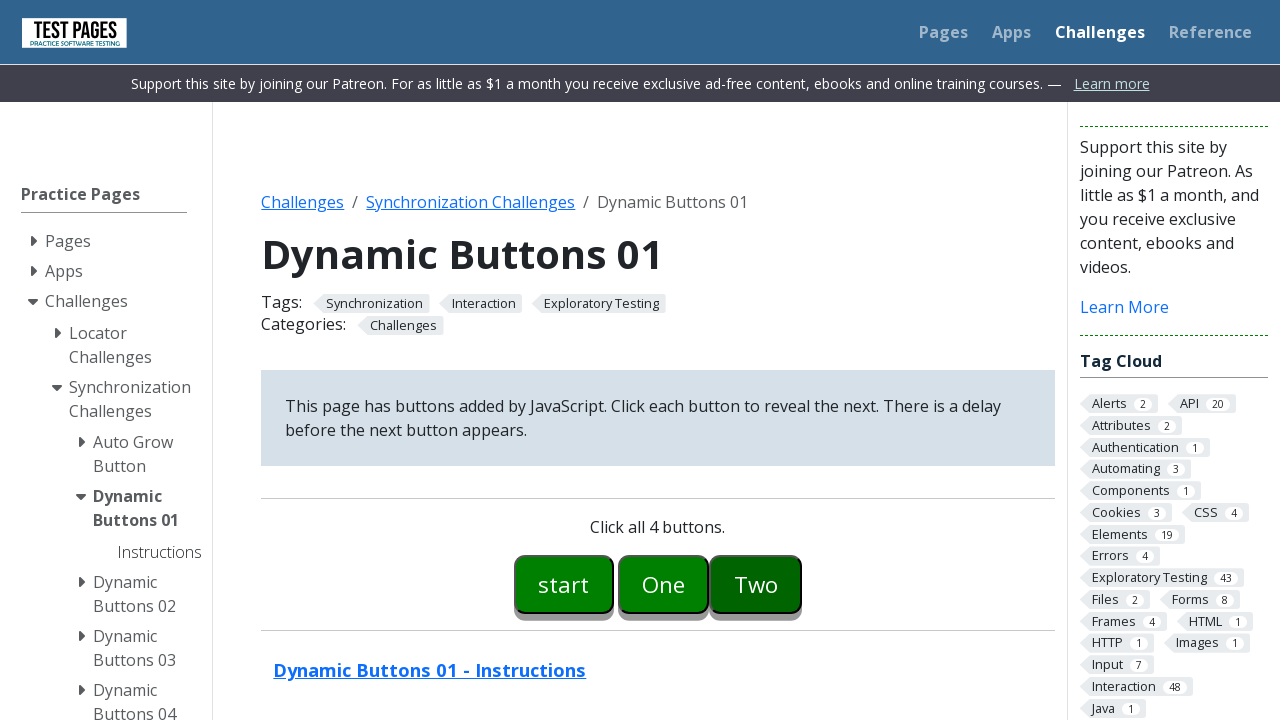

Clicked button02 at (756, 584) on #button02
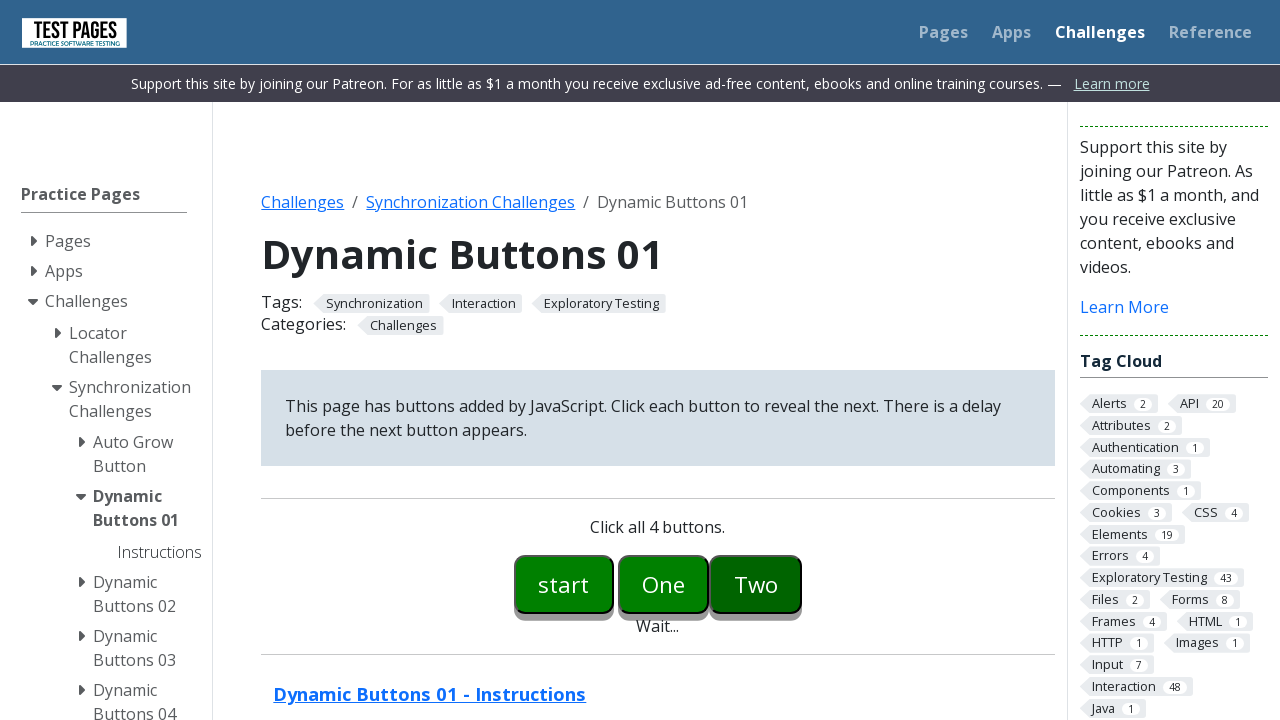

Waited for button03 to appear
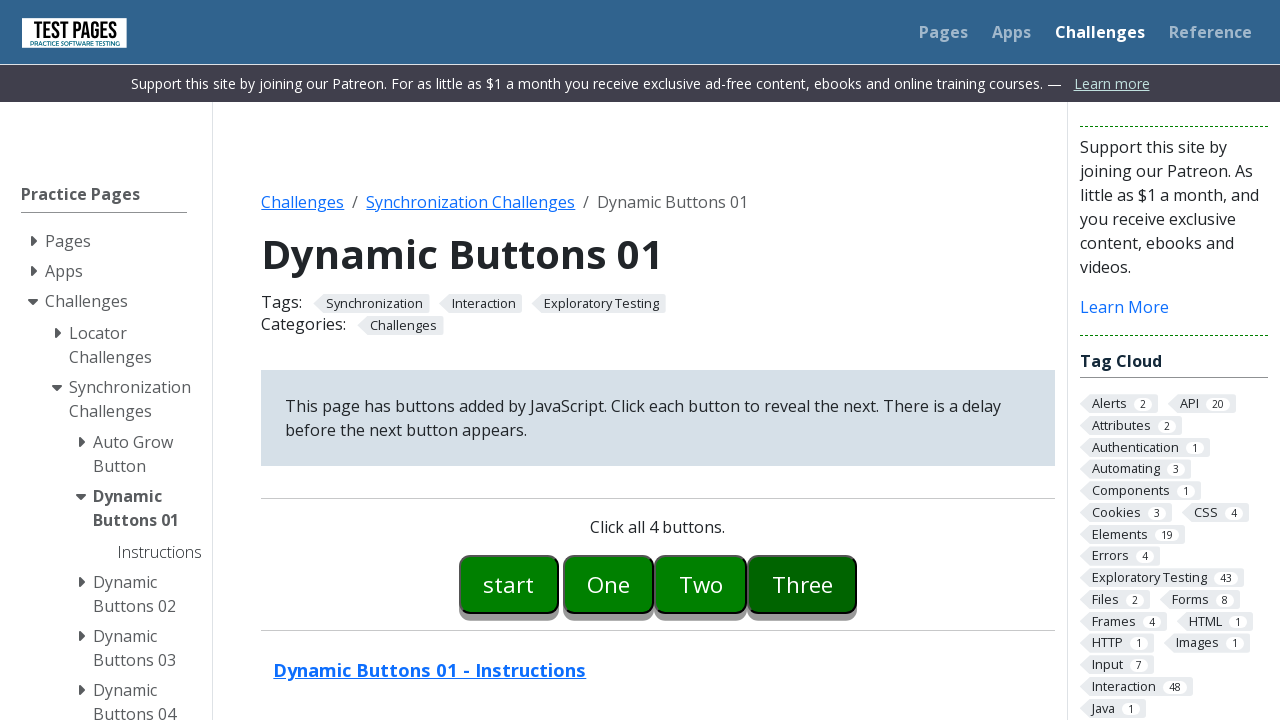

Clicked button03 at (802, 584) on #button03
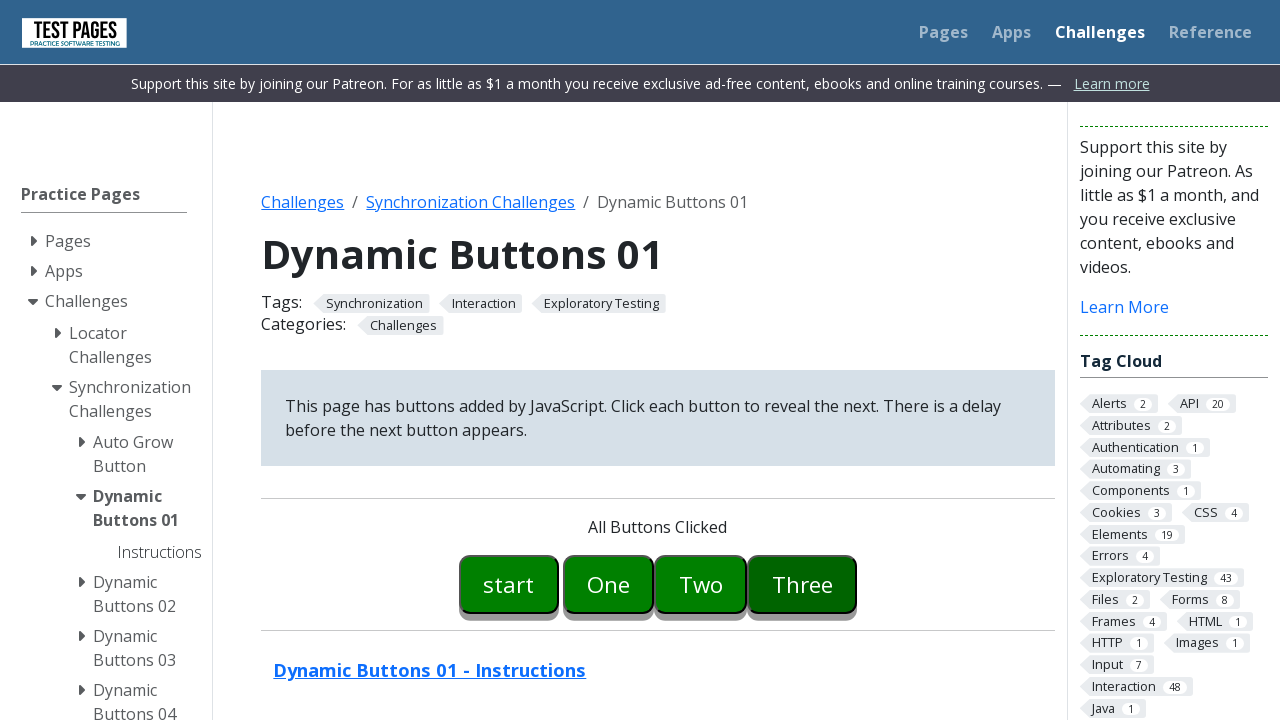

Verified all buttons clicked message appeared
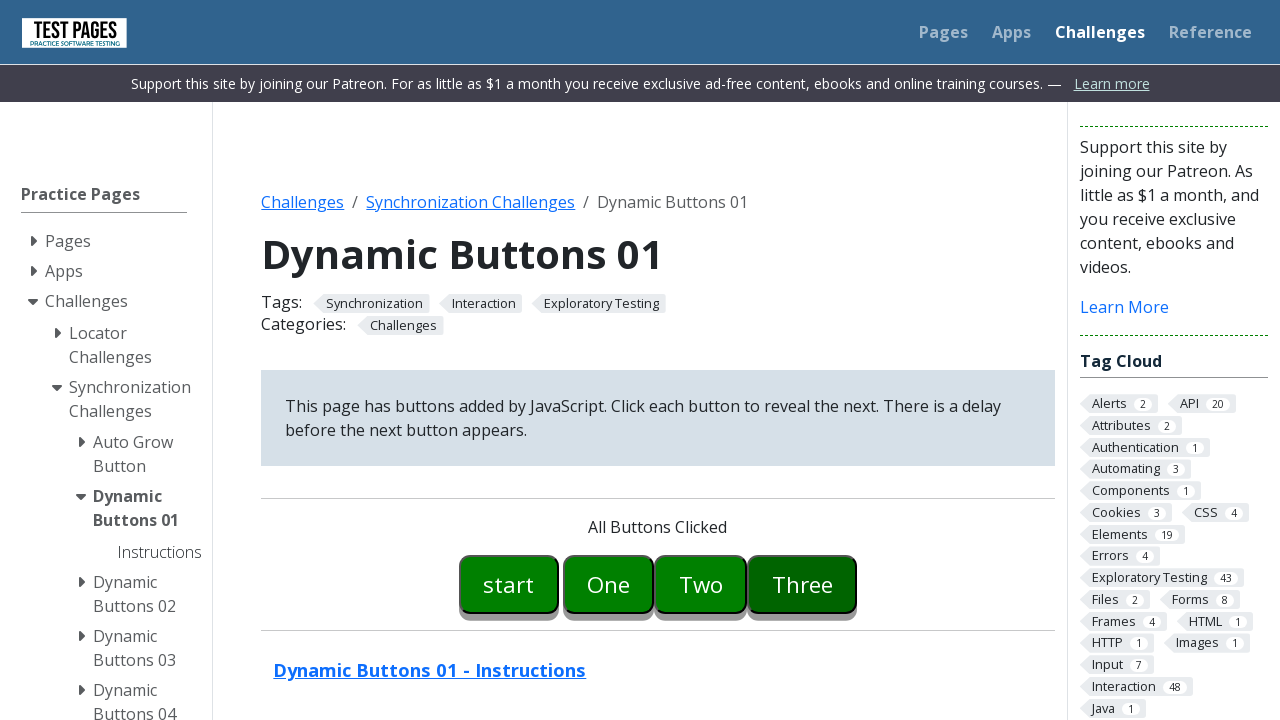

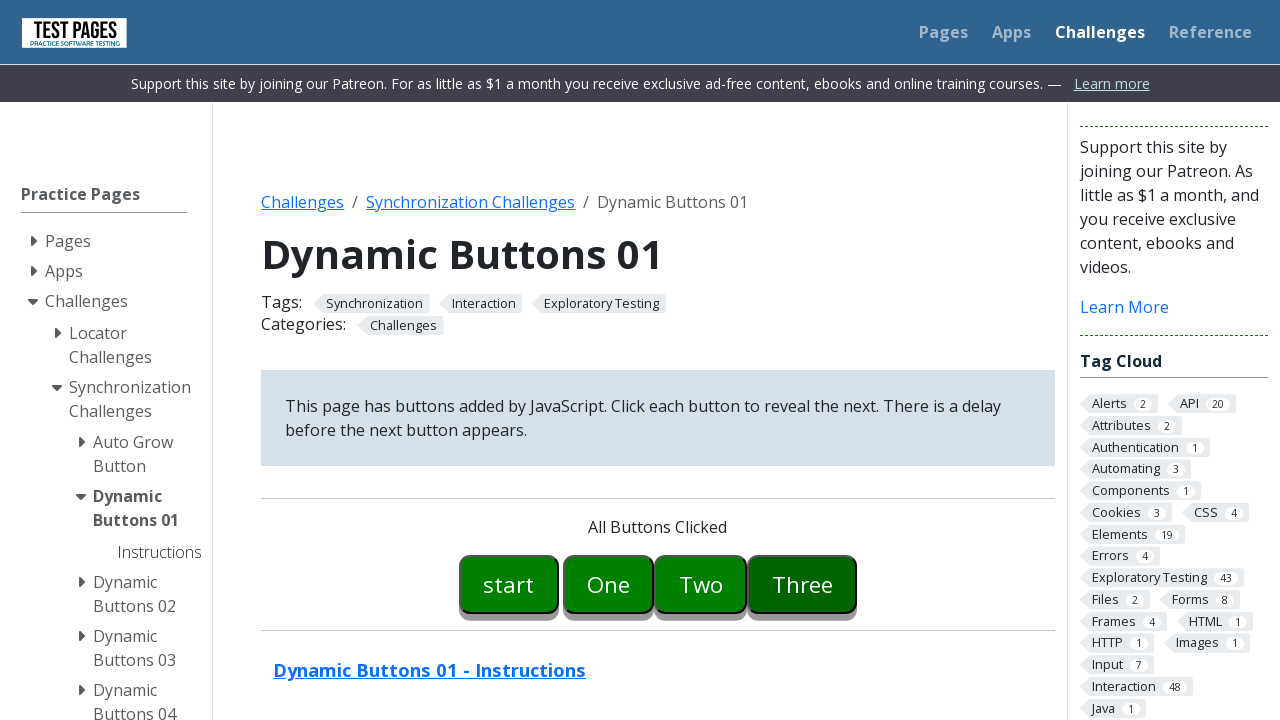